Tests the text box form on DemoQA by filling in user name, email, current address, and permanent address fields, then submitting the form and verifying the output displays correctly.

Starting URL: https://demoqa.com/text-box

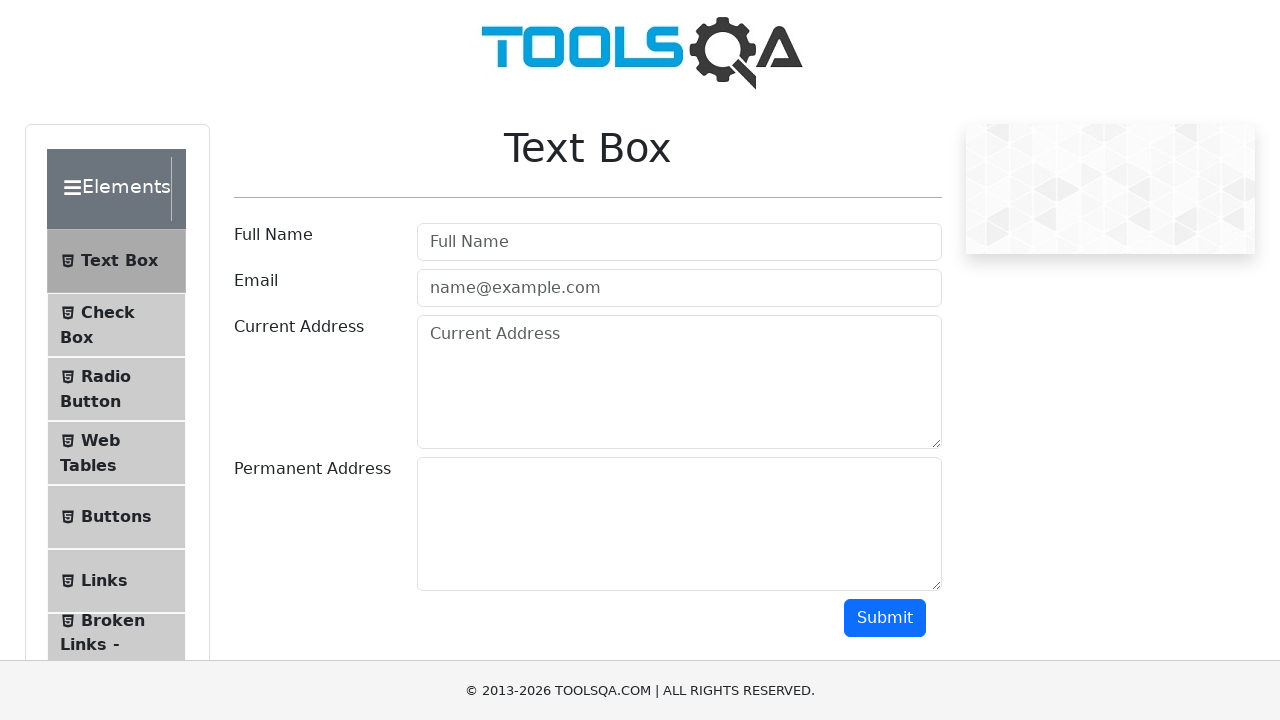

Filled user name field with 'Tien Nguyen' on input#userName
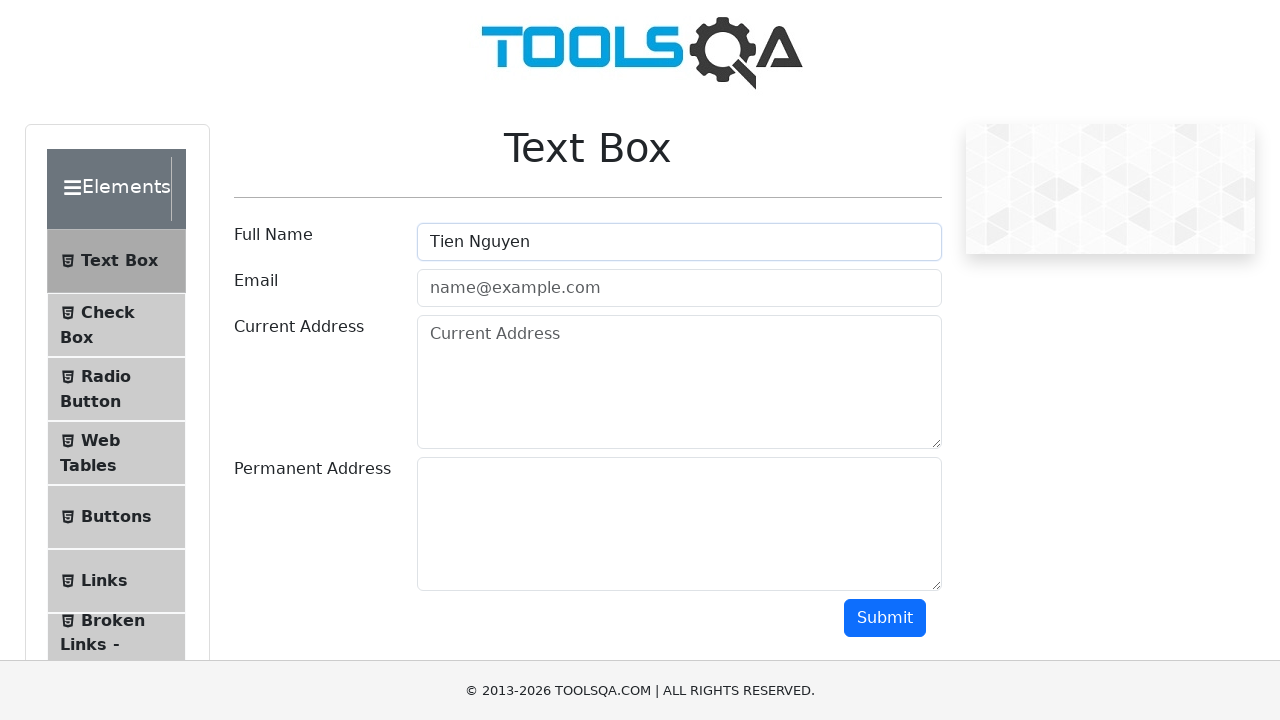

Filled email field with 'tien@example.com' on input#userEmail
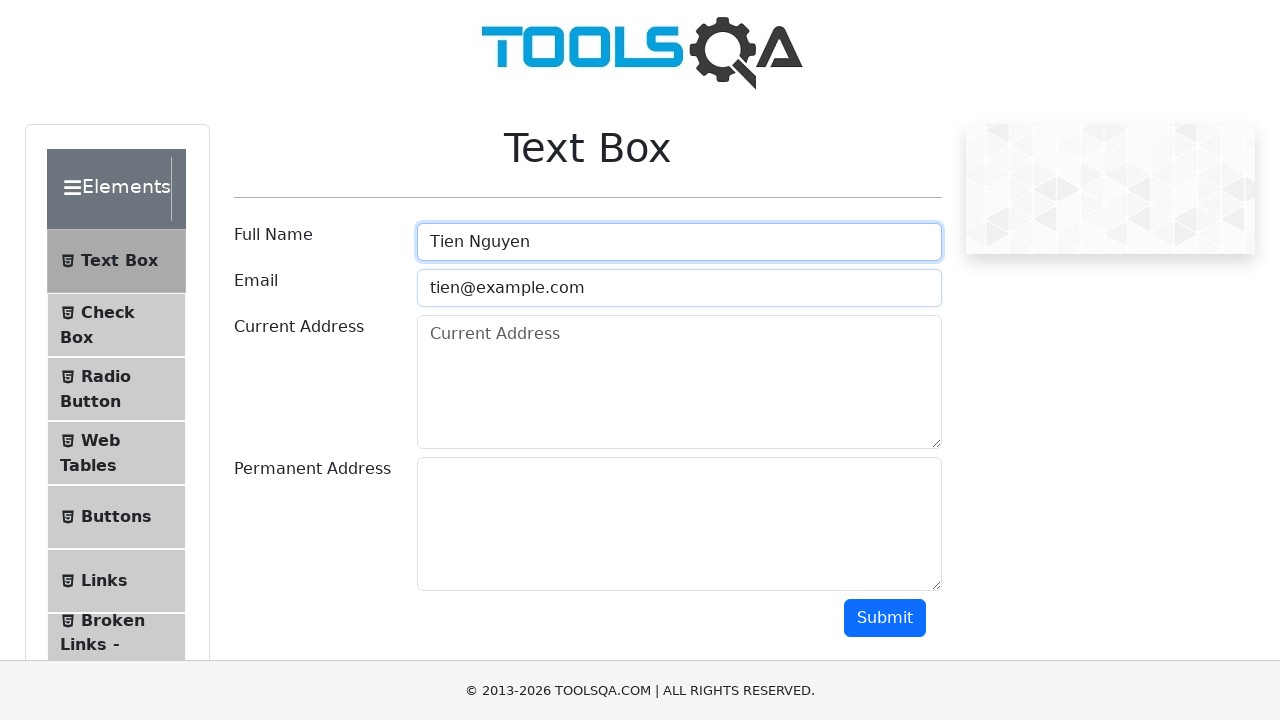

Filled current address field with '123 Đắk Lắk, Việt Nam' on textarea#currentAddress
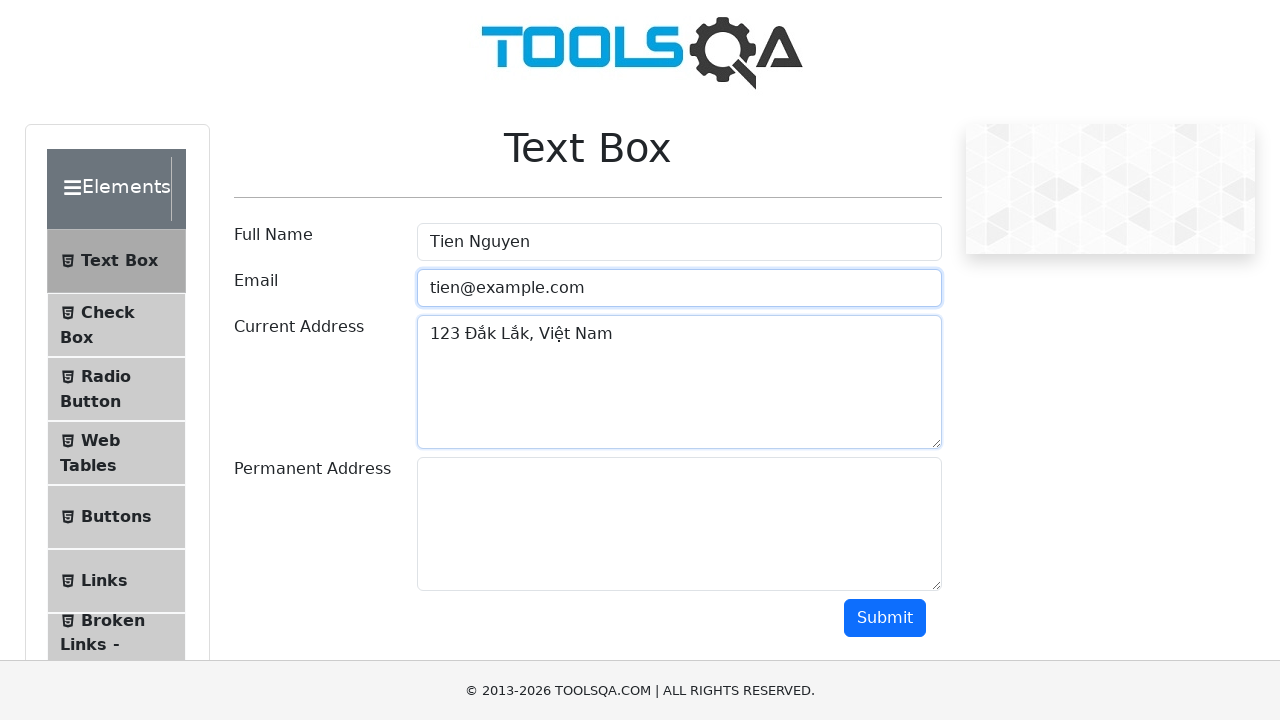

Filled permanent address field with '456 Đà Nẵng, Việt Nam' on textarea#permanentAddress
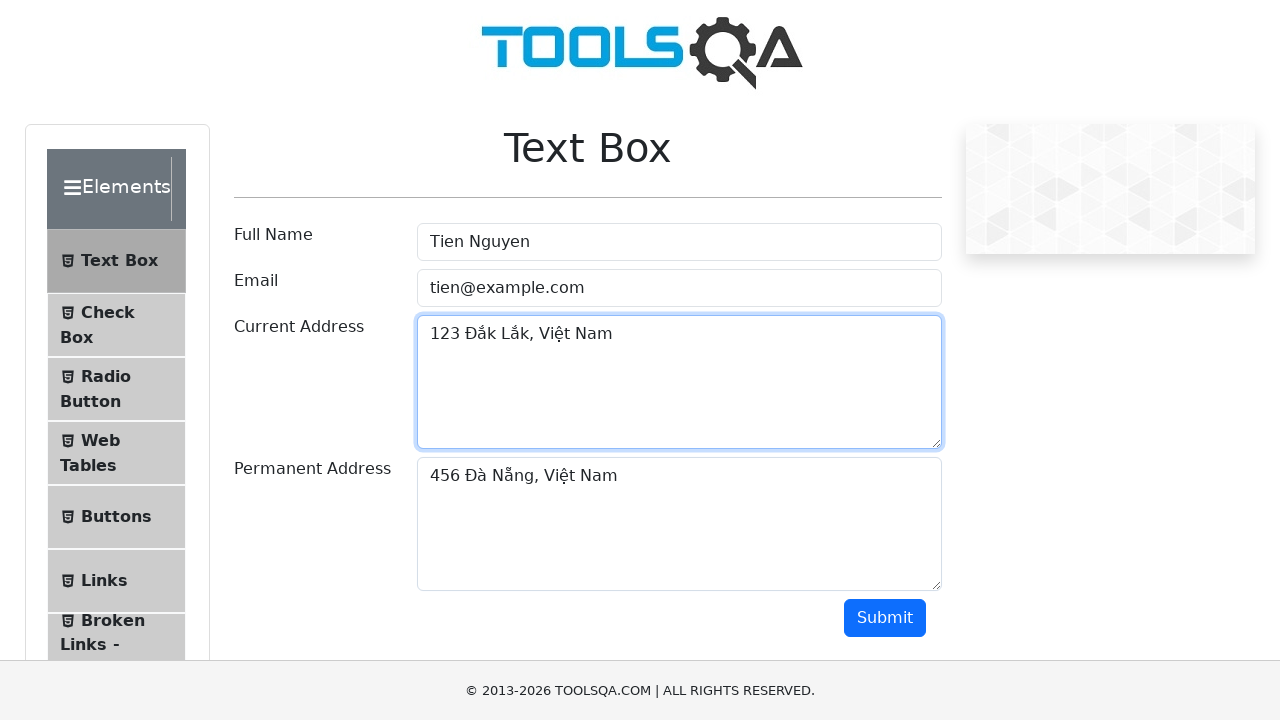

Scrolled to submit button
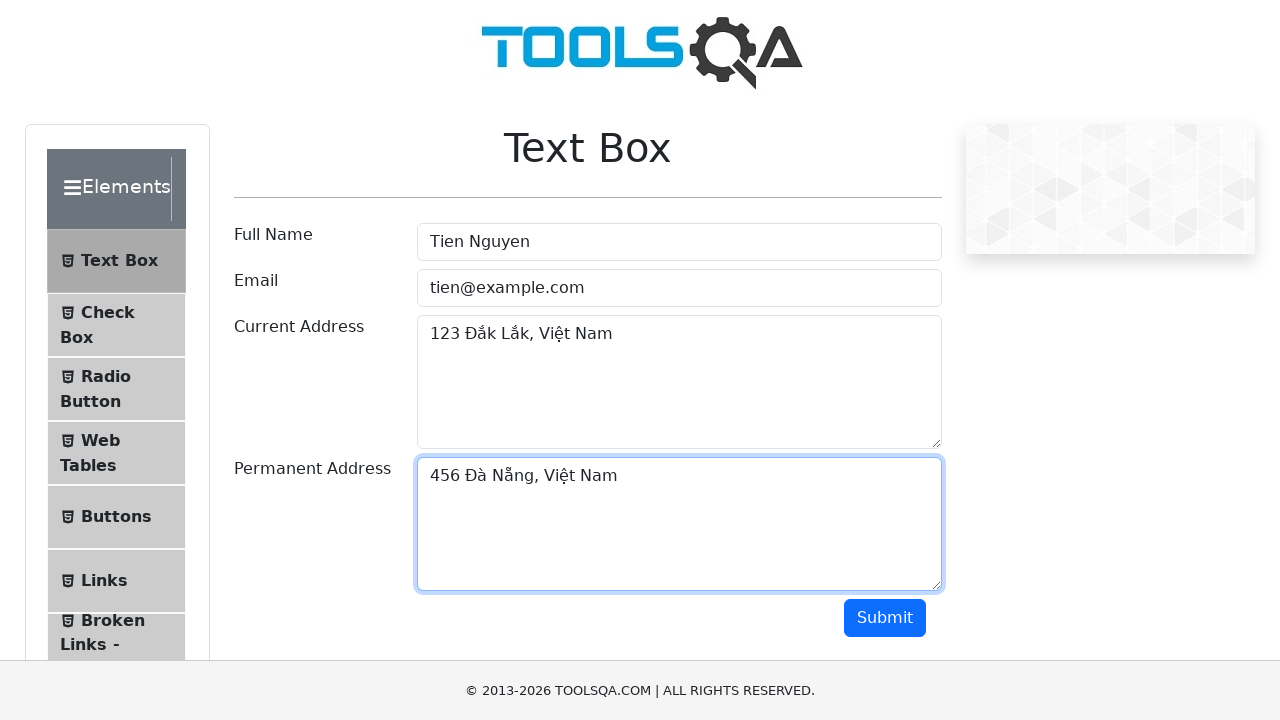

Clicked submit button at (885, 618) on button#submit
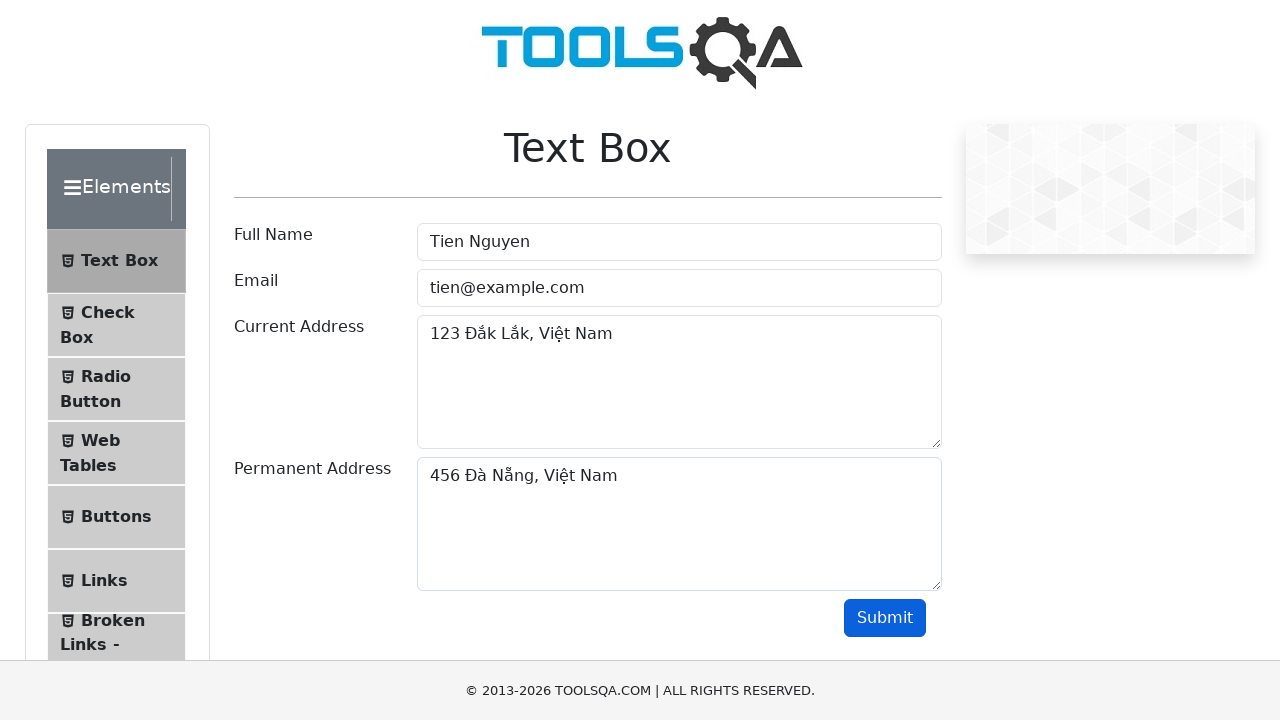

Form output appeared - name field loaded
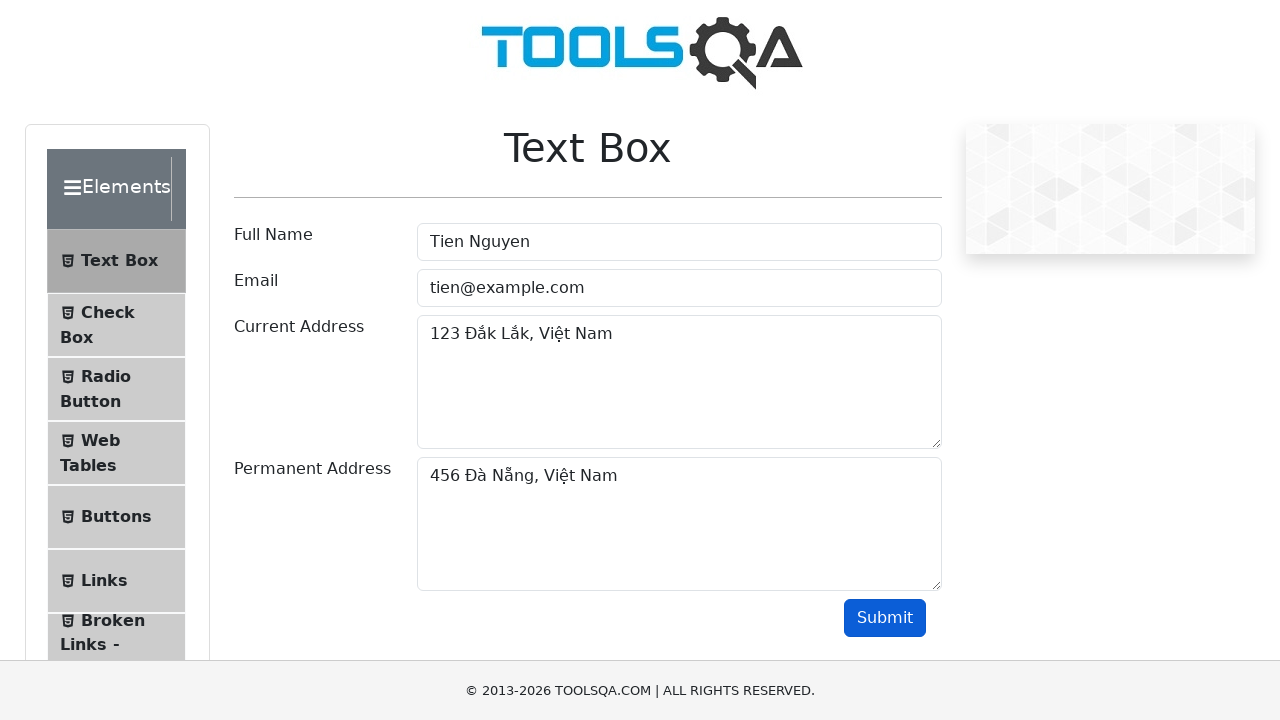

Retrieved output name field content
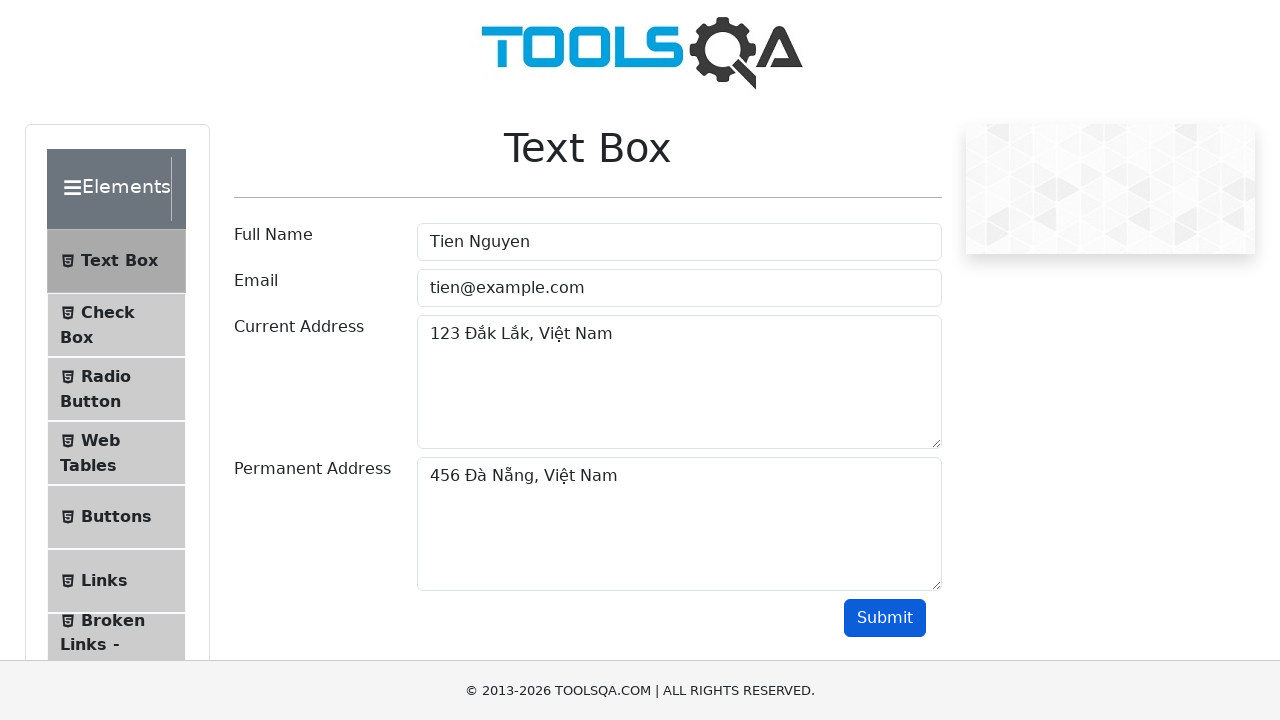

Retrieved output email field content
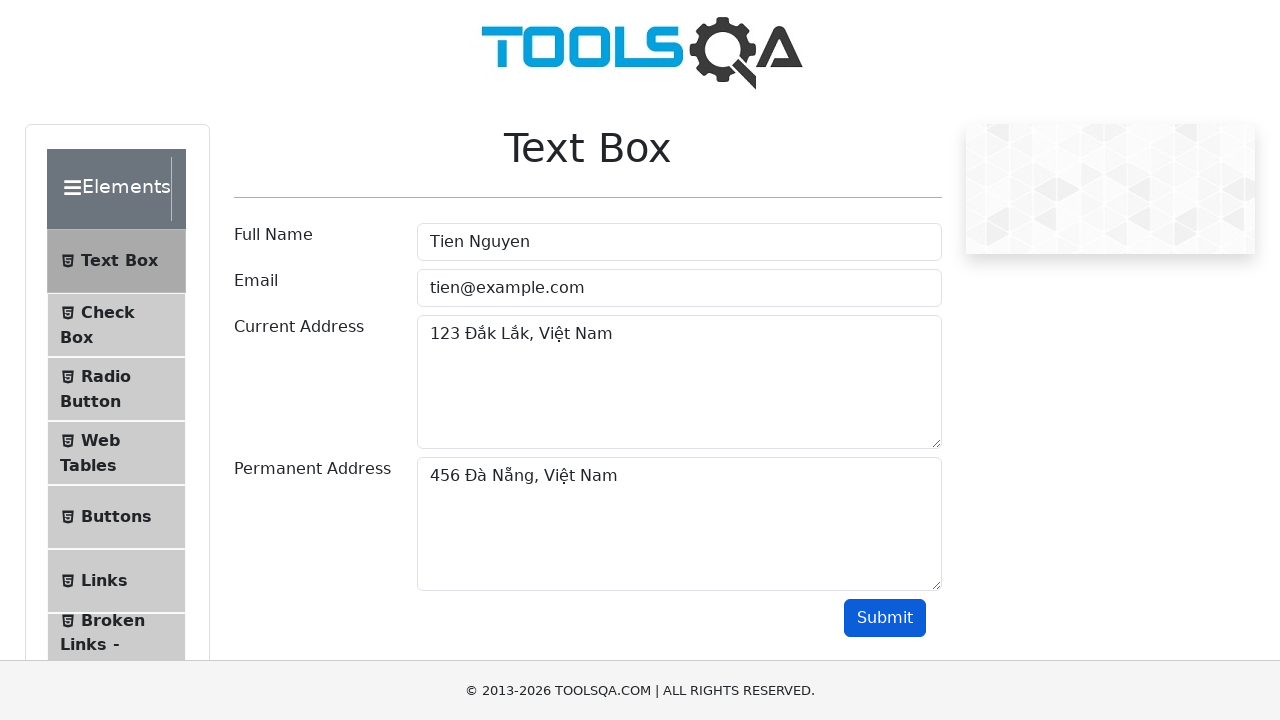

Verified output name contains 'Tien Nguyen'
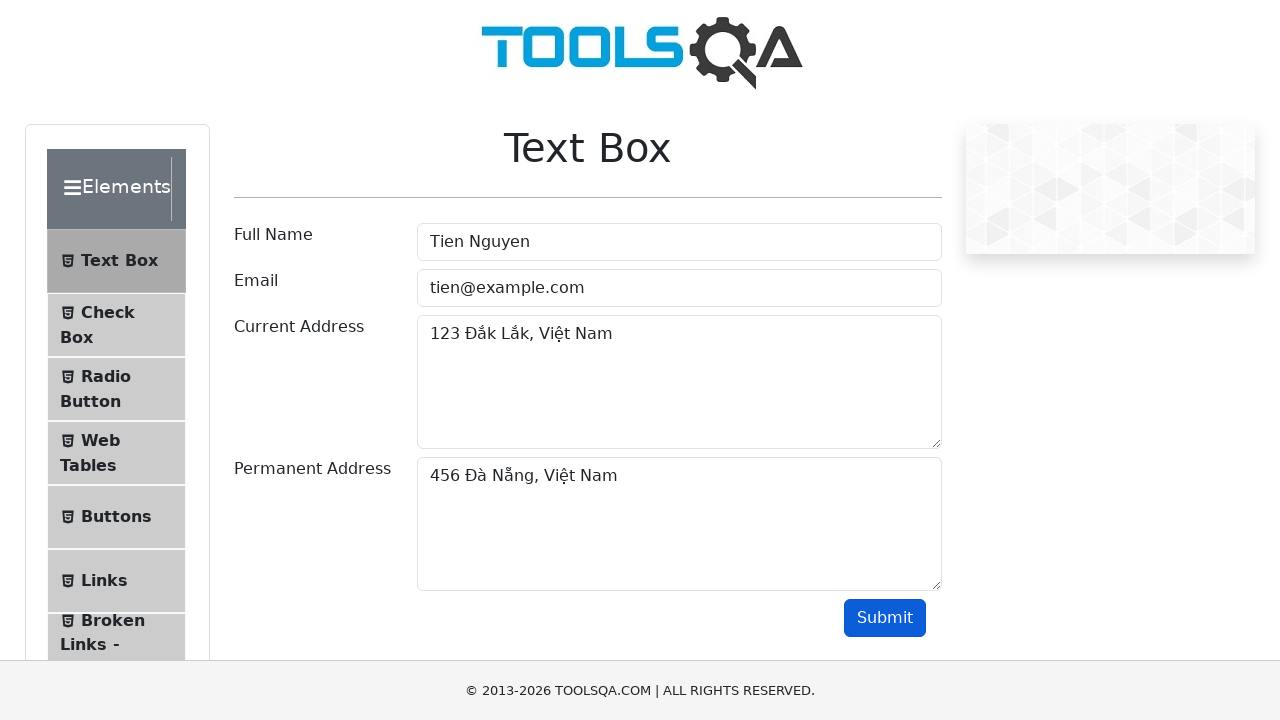

Verified output email contains 'tien@example.com'
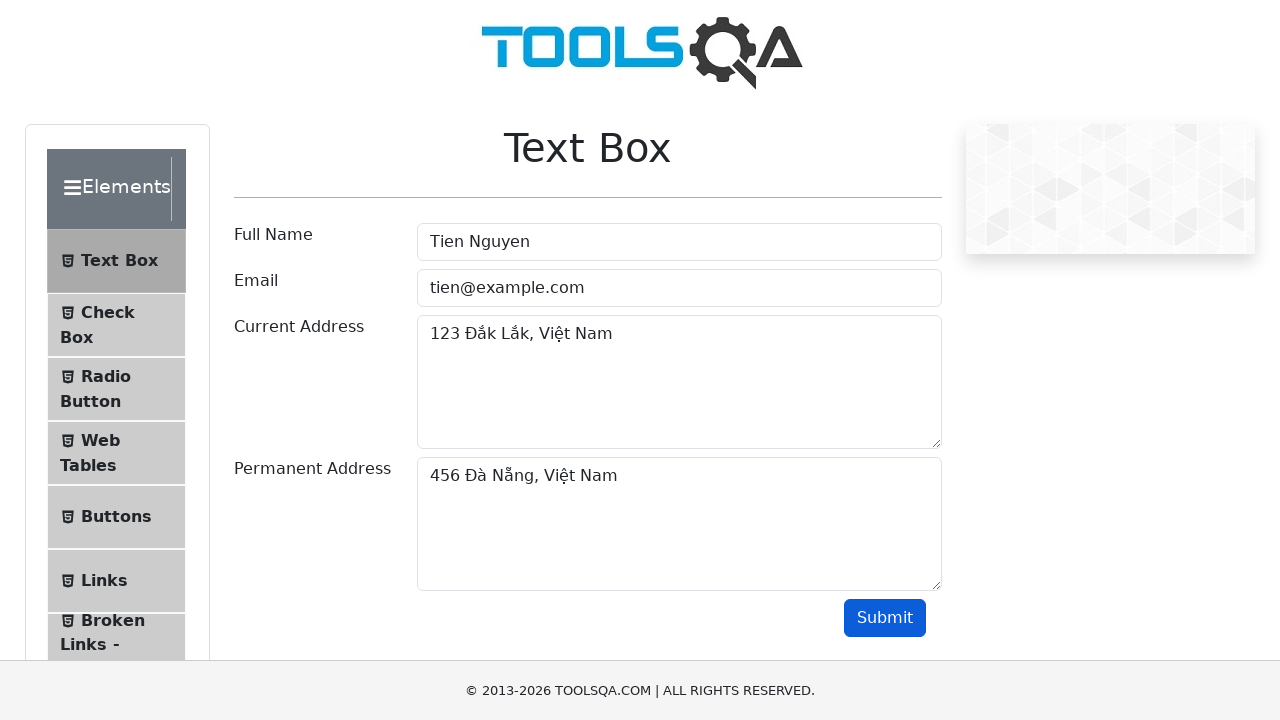

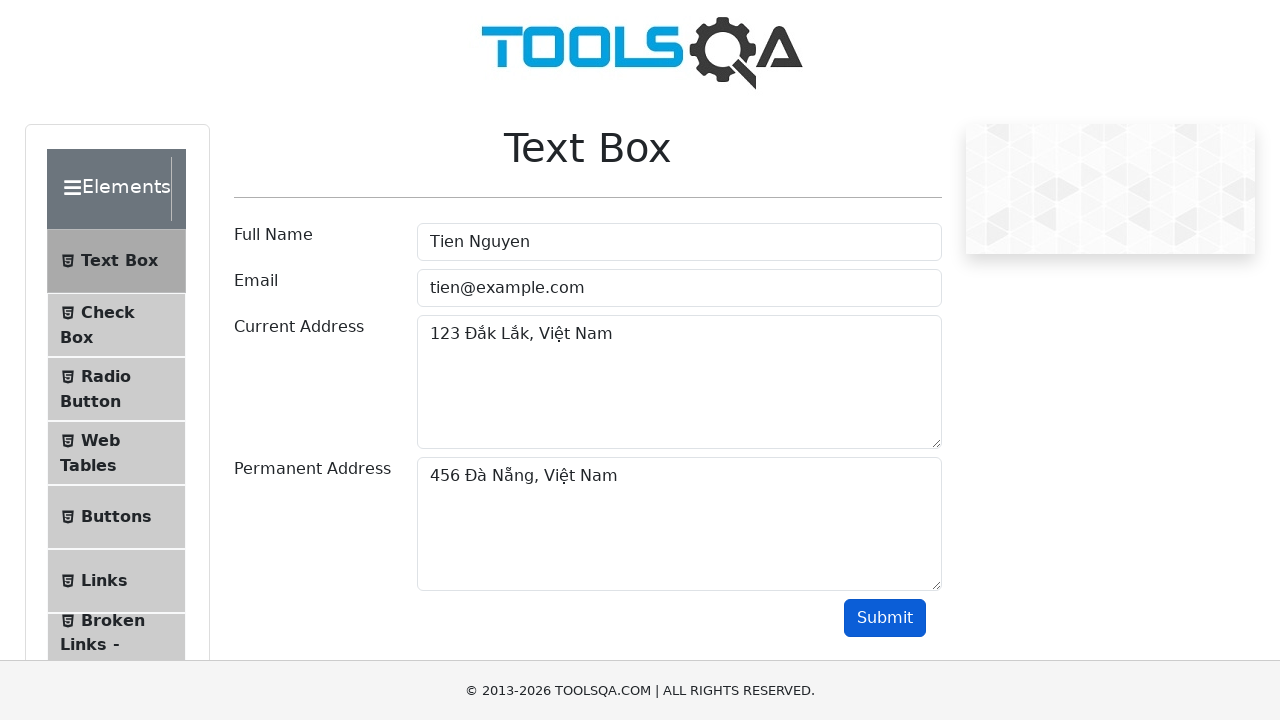